Tests handling a basic JavaScript alert by clicking a button and accepting the alert

Starting URL: https://demoqa.com/alerts

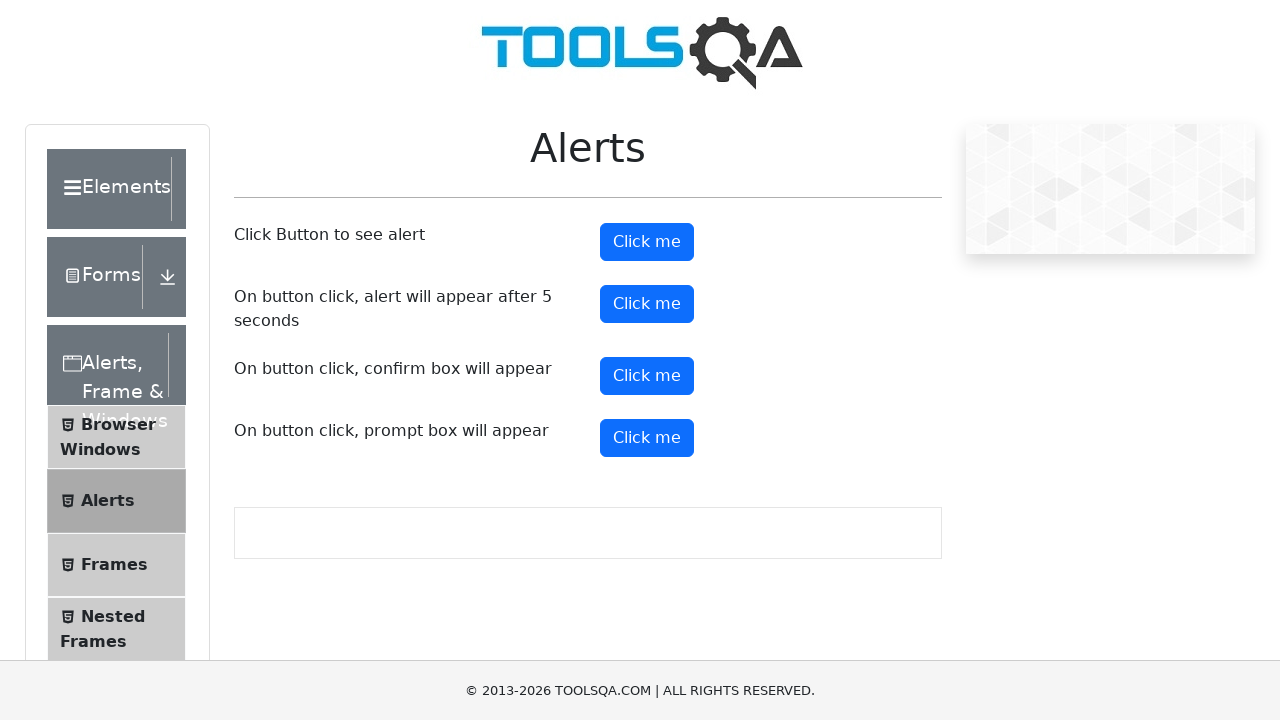

Set up dialog handler to accept alerts
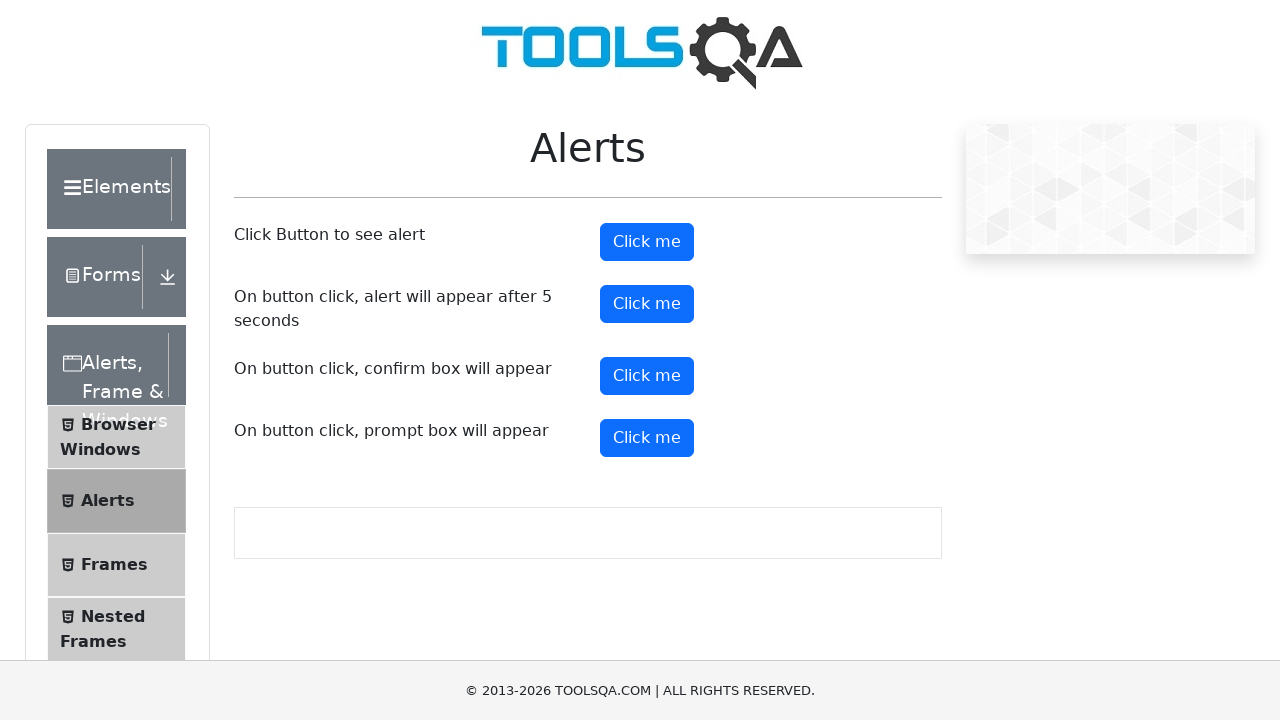

Clicked alert button to trigger JavaScript alert at (647, 242) on #alertButton
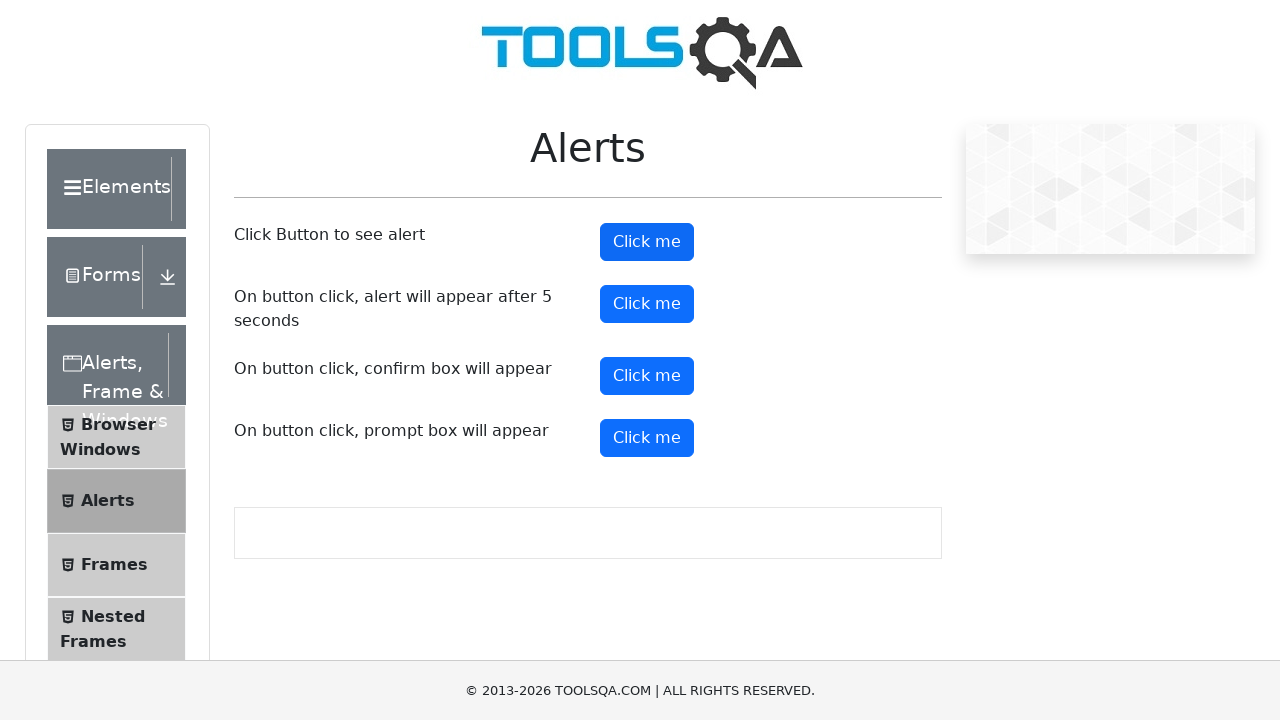

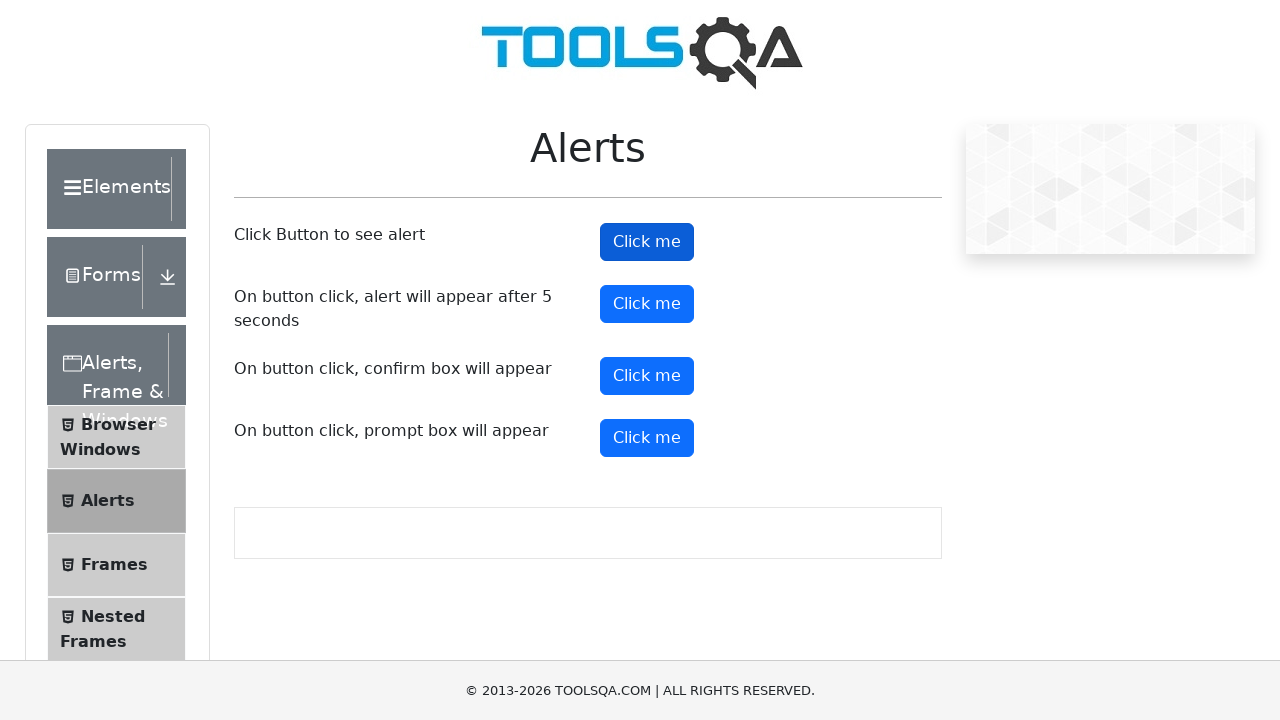